Tests dynamic loading by clicking a start button and waiting for "Hello World!" text to appear with adequate timeout

Starting URL: https://automationfc.github.io/dynamic-loading/

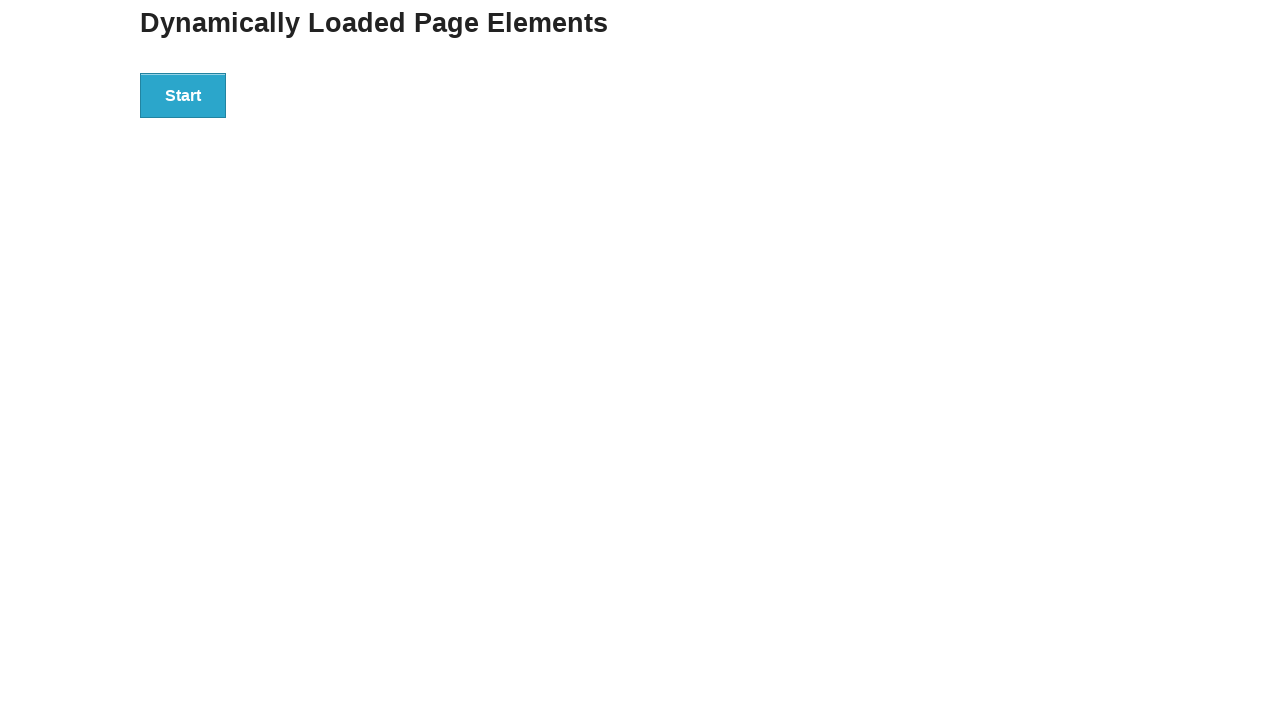

Navigated to dynamic loading test page
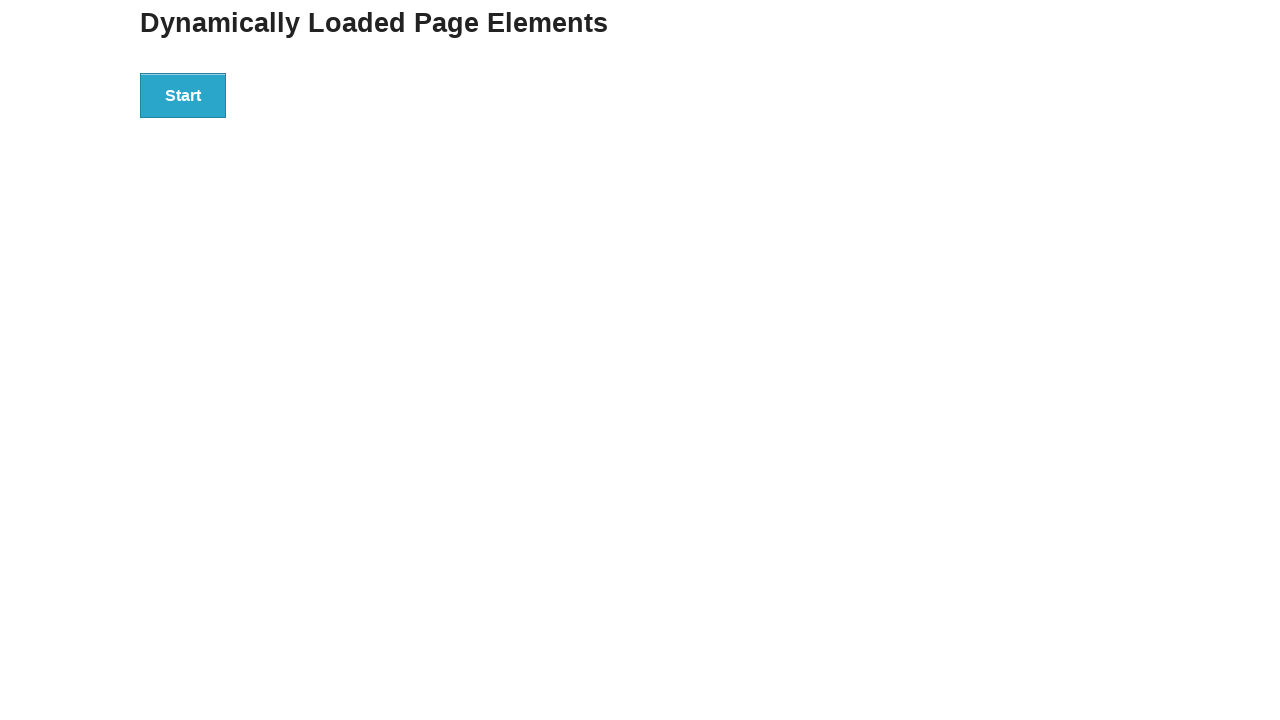

Clicked the start button to initiate dynamic loading at (183, 95) on div#start > button
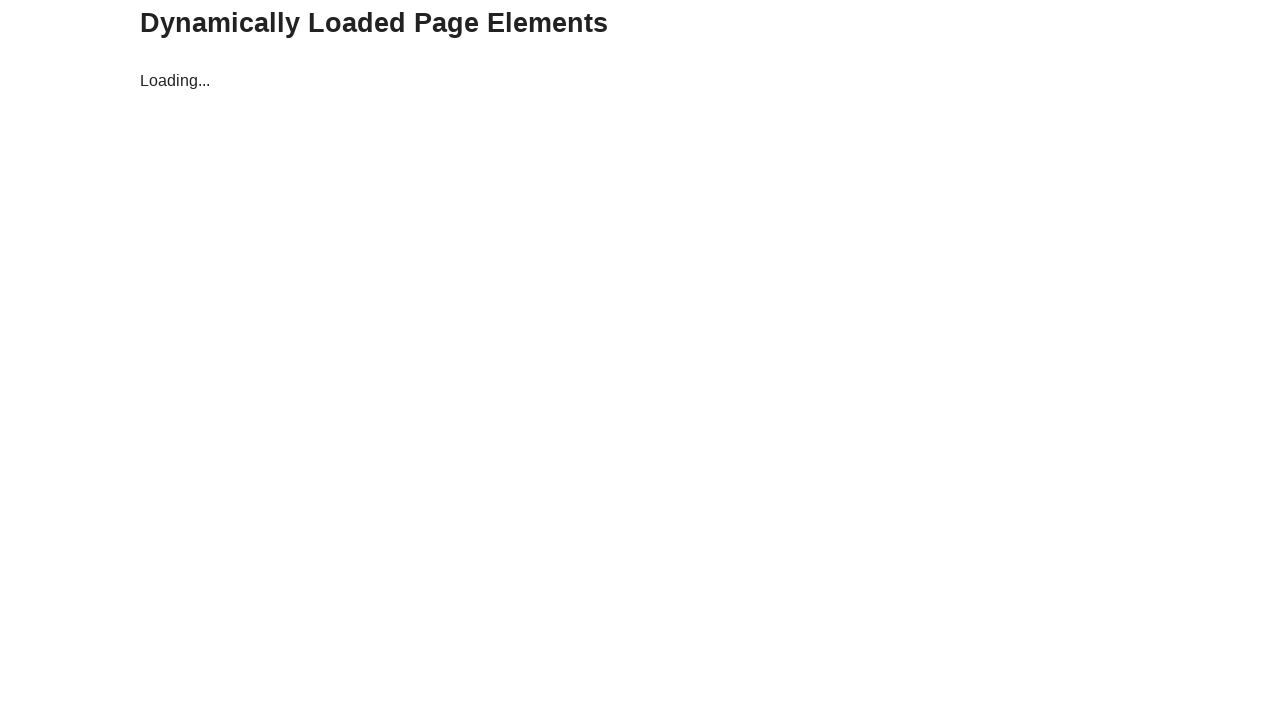

Waited for 'Hello World!' text to appear (adequate timeout)
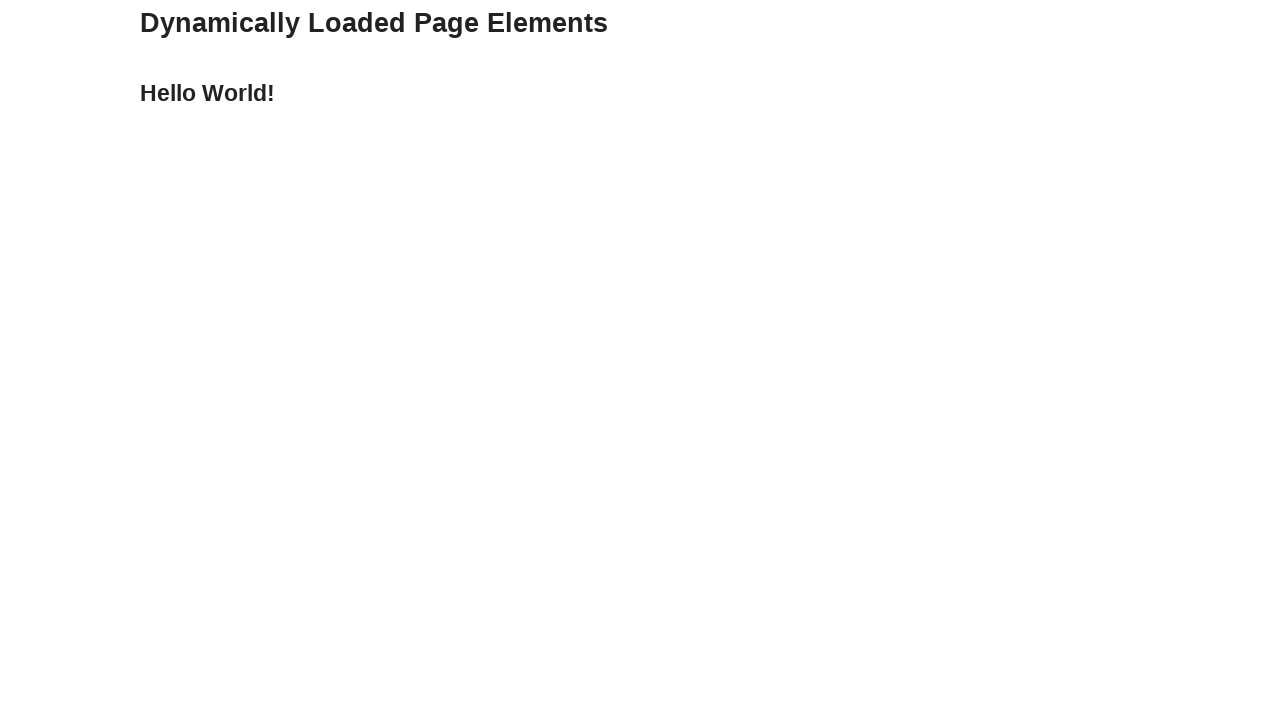

Verified that 'Hello World!' text is displayed correctly
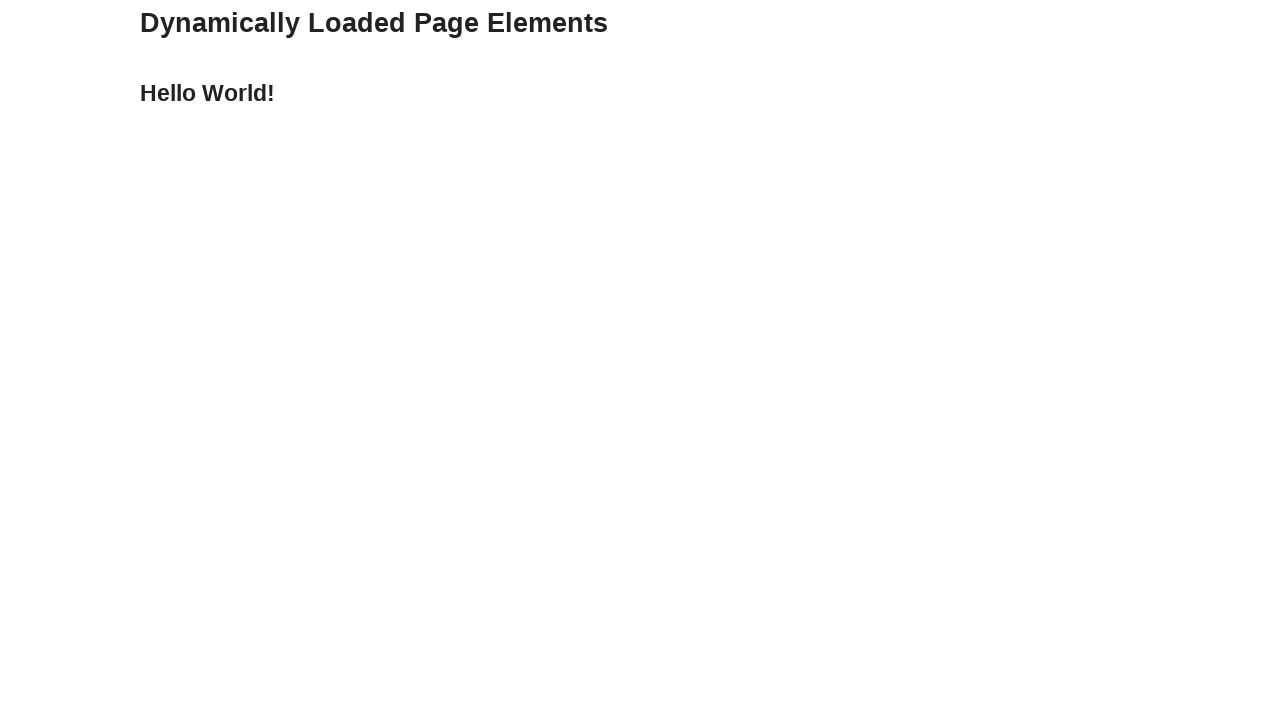

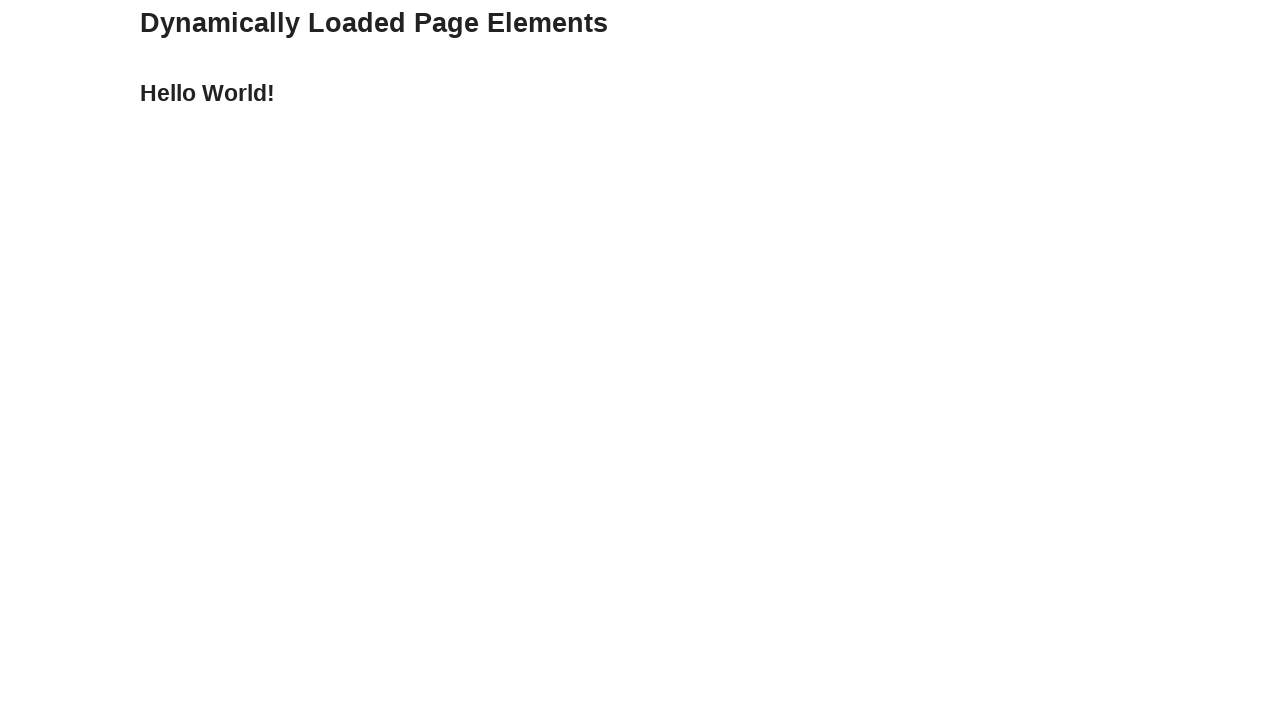